Tests dropdown menu selection functionality by selecting different options and verifying the selected values

Starting URL: http://theinternet.przyklady.javastart.pl/dropdown

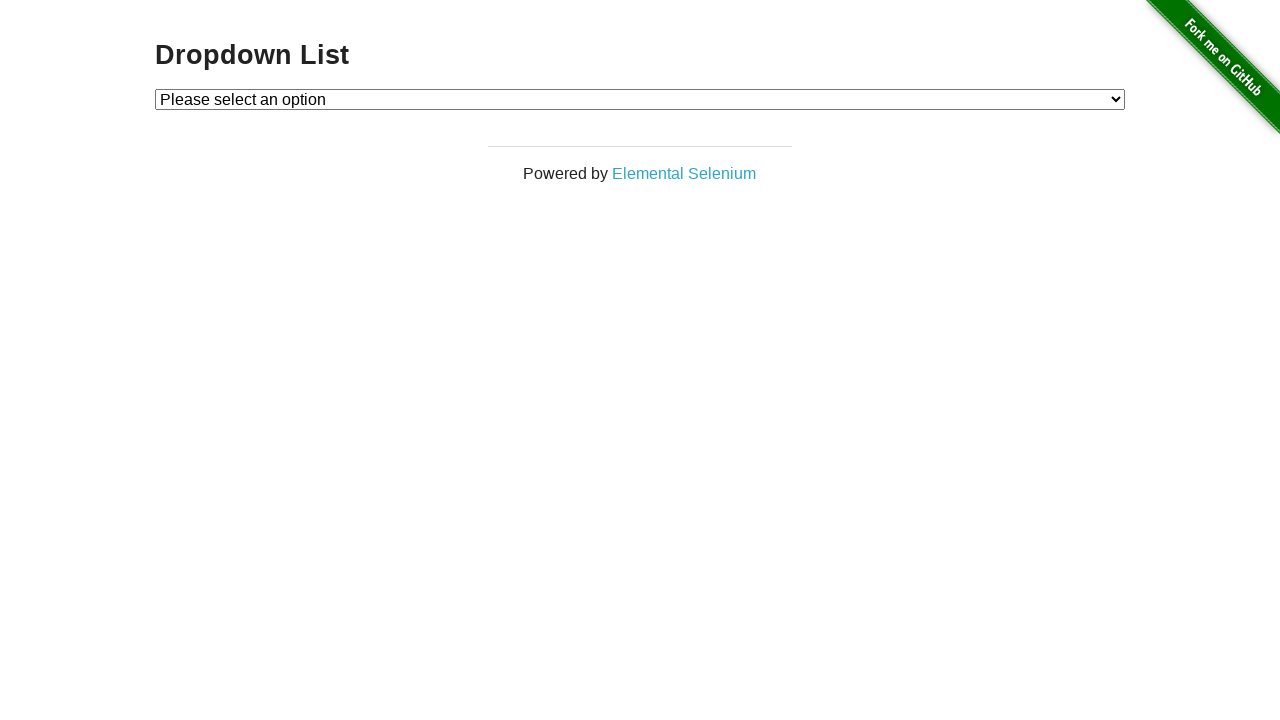

Located dropdown element
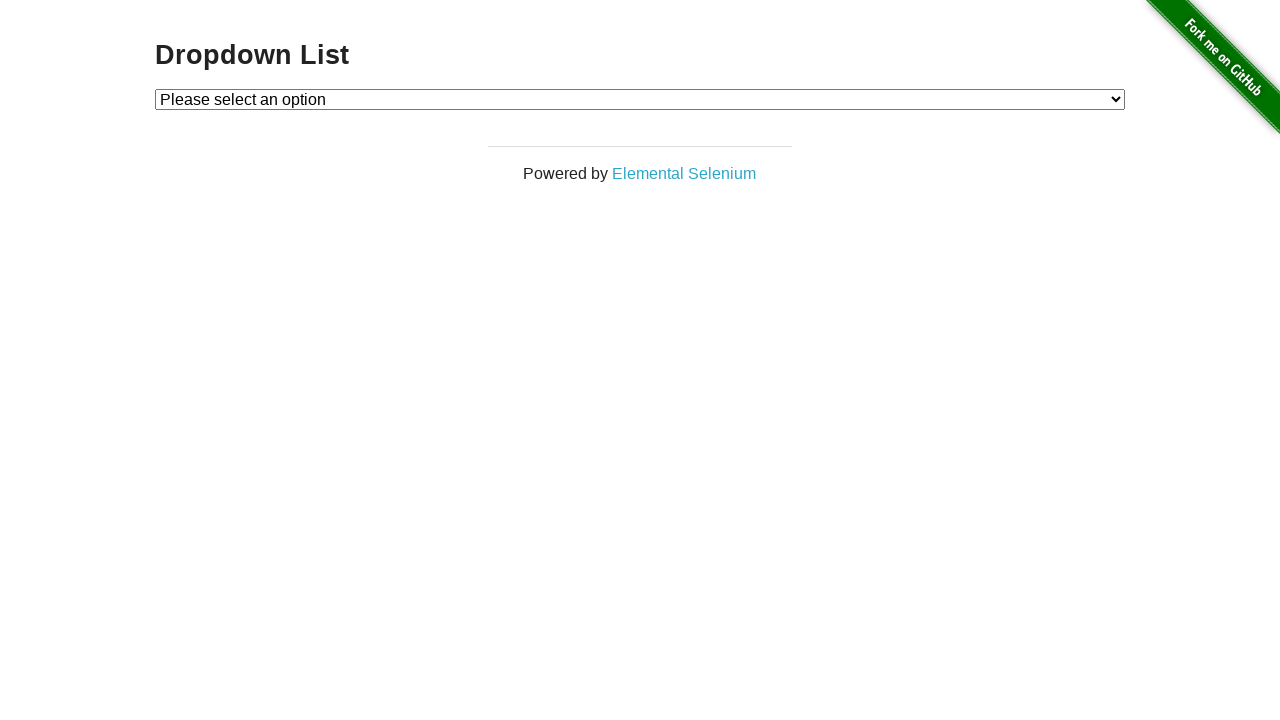

Verified initial dropdown state is 'Please select an option'
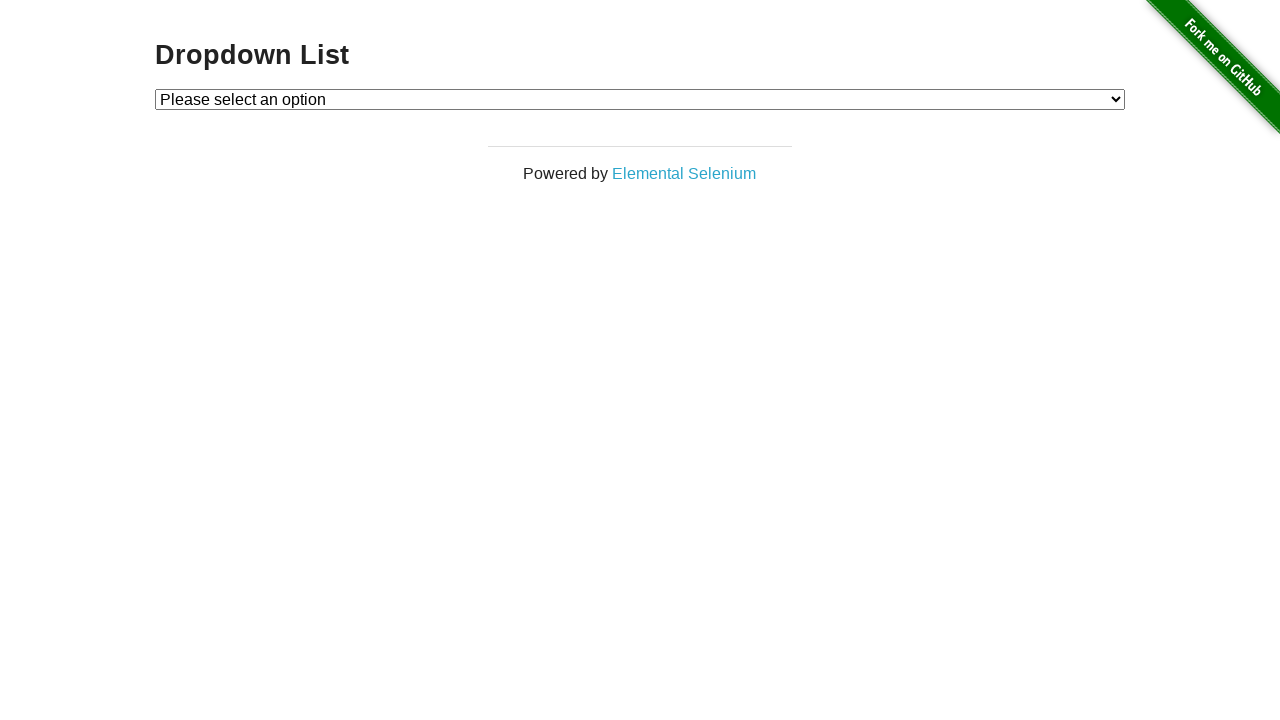

Selected Option 1 from dropdown on #dropdown
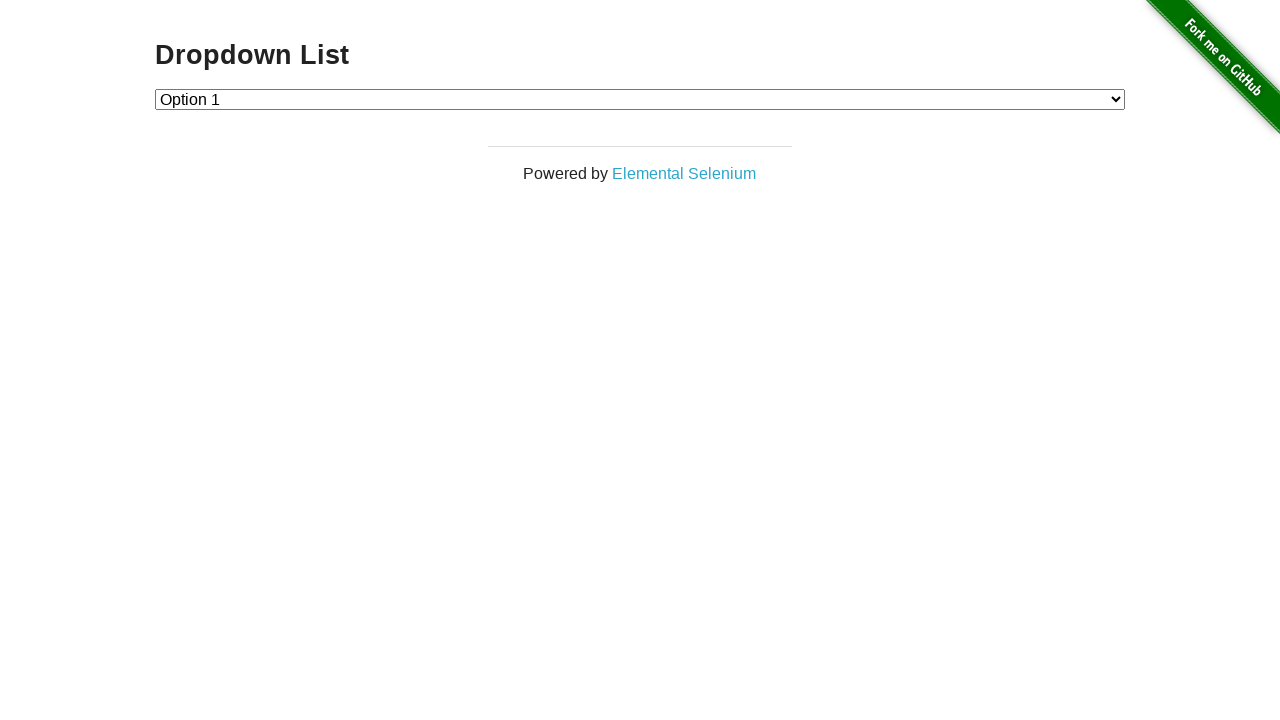

Verified Option 1 is now selected
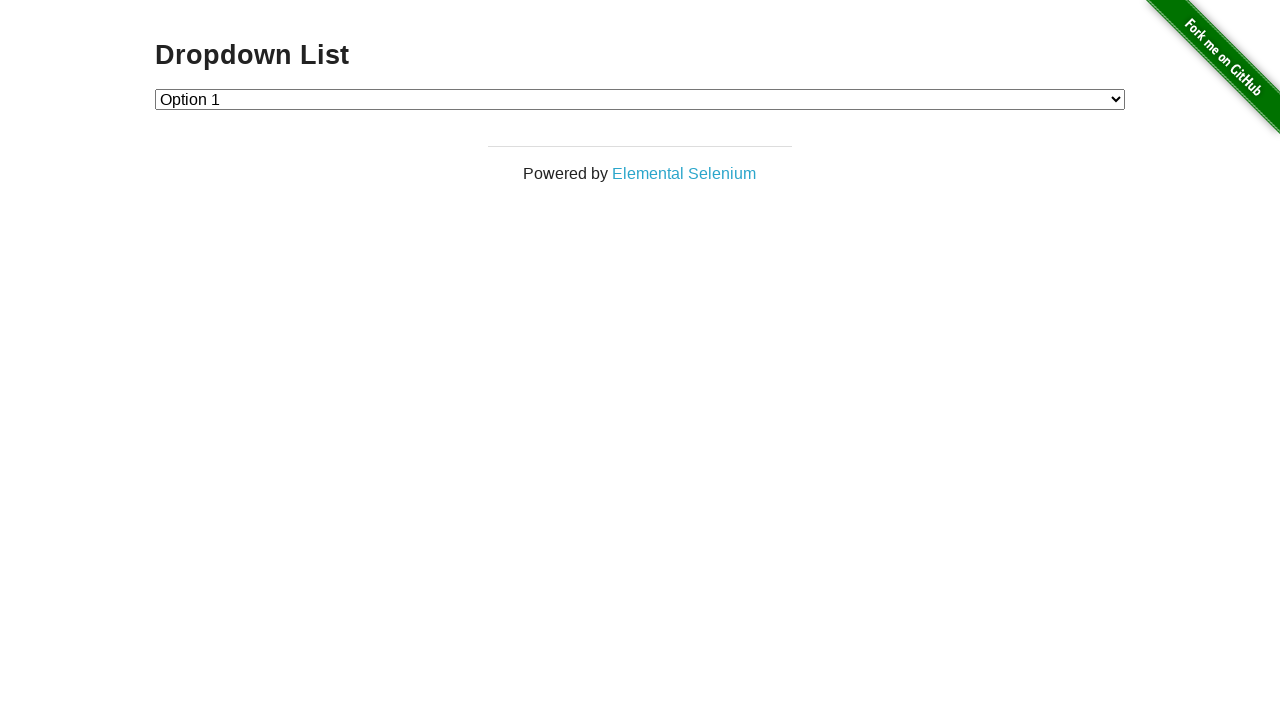

Selected Option 2 from dropdown on #dropdown
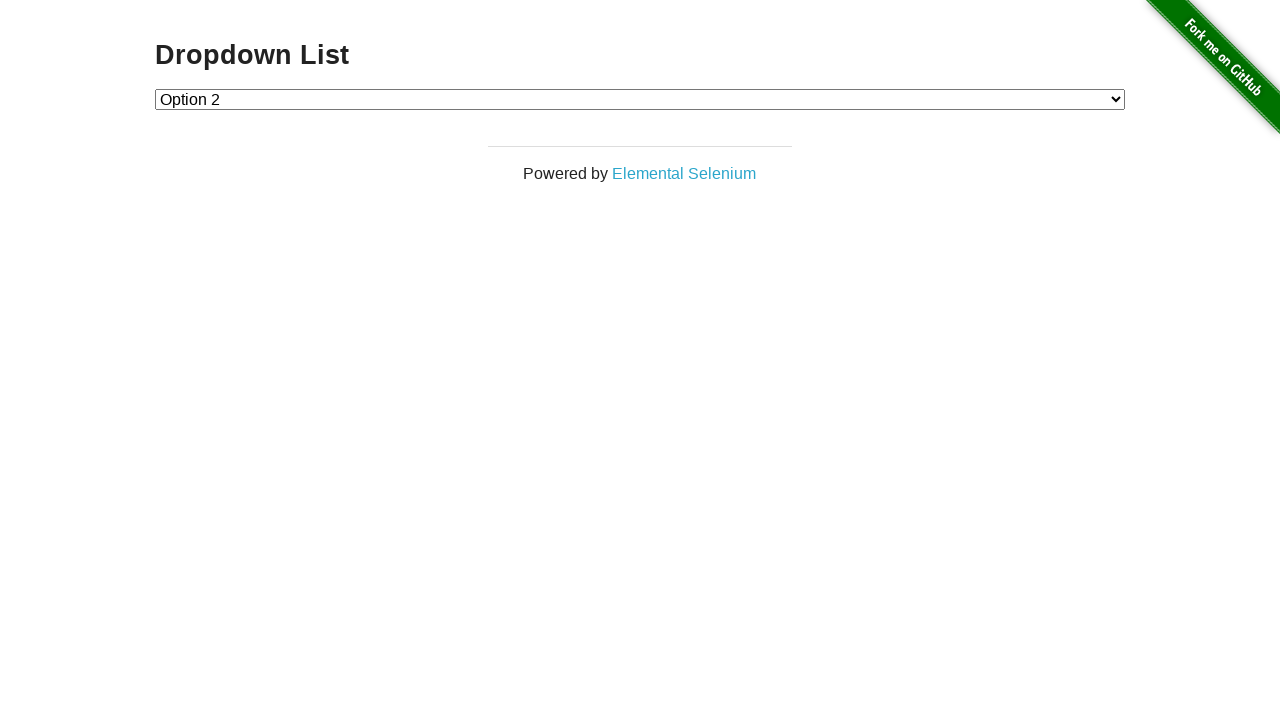

Verified Option 2 is now selected
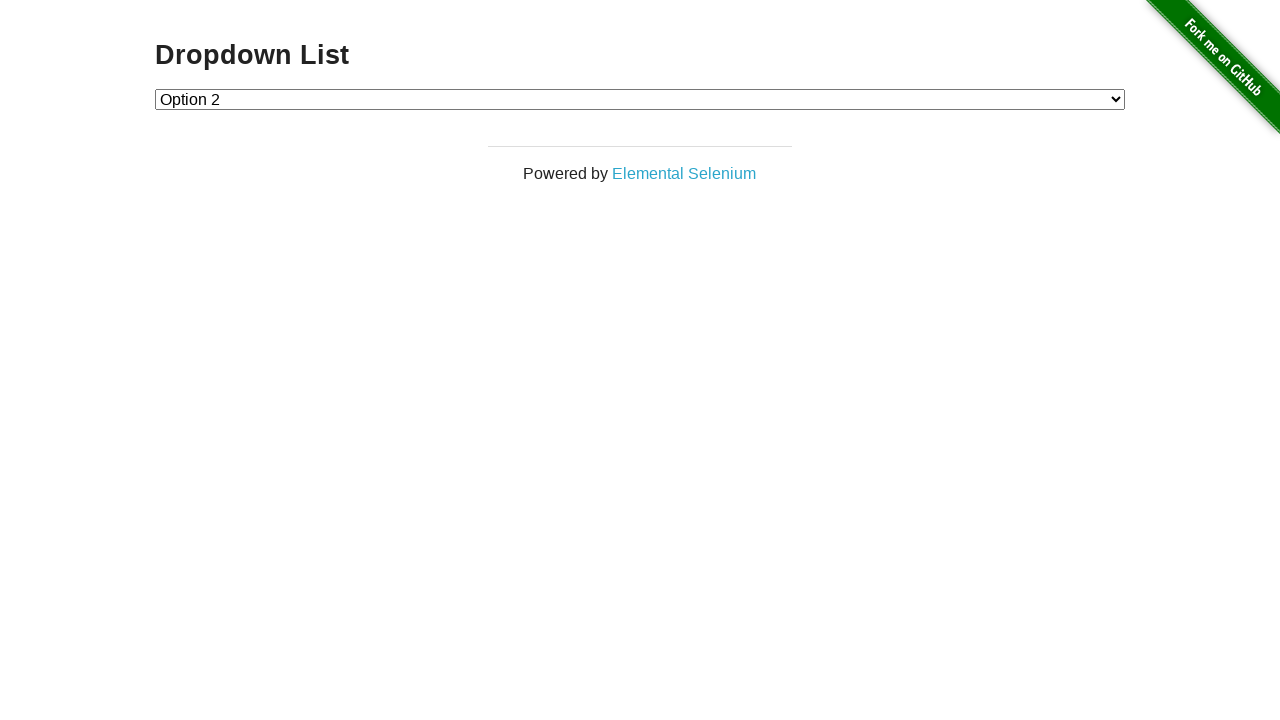

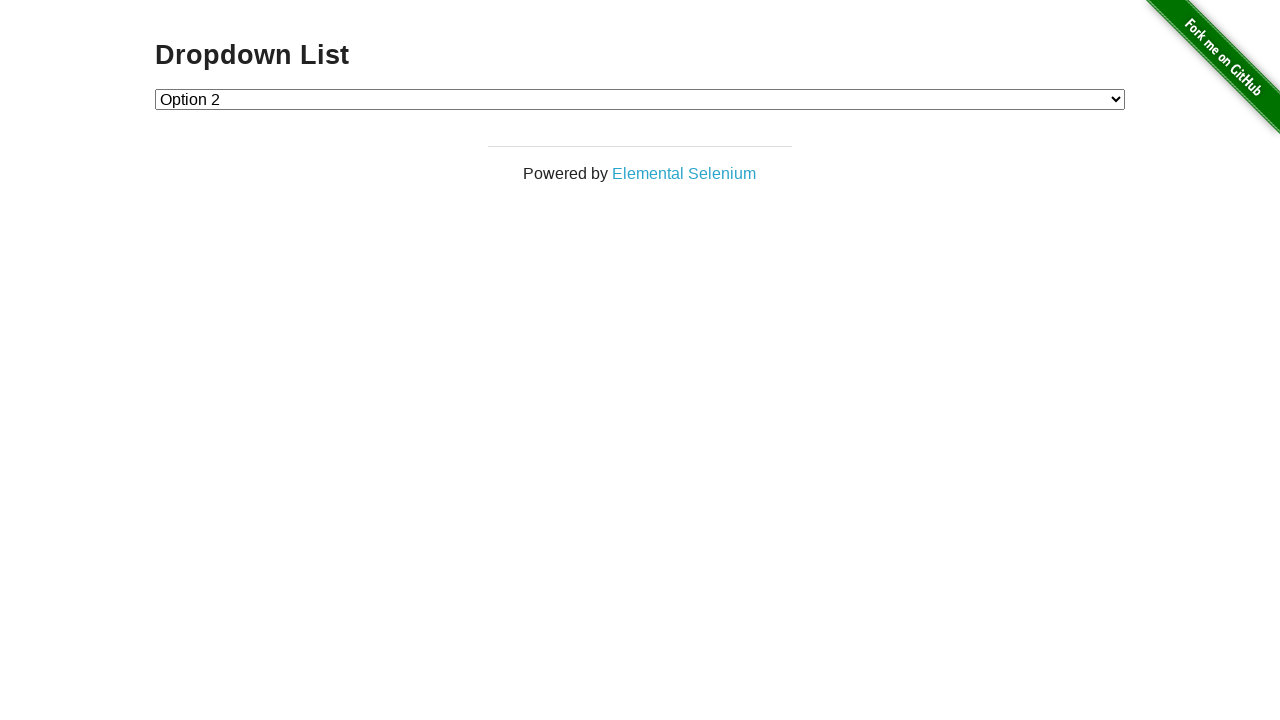